Tests that todo data persists after page reload

Starting URL: https://demo.playwright.dev/todomvc

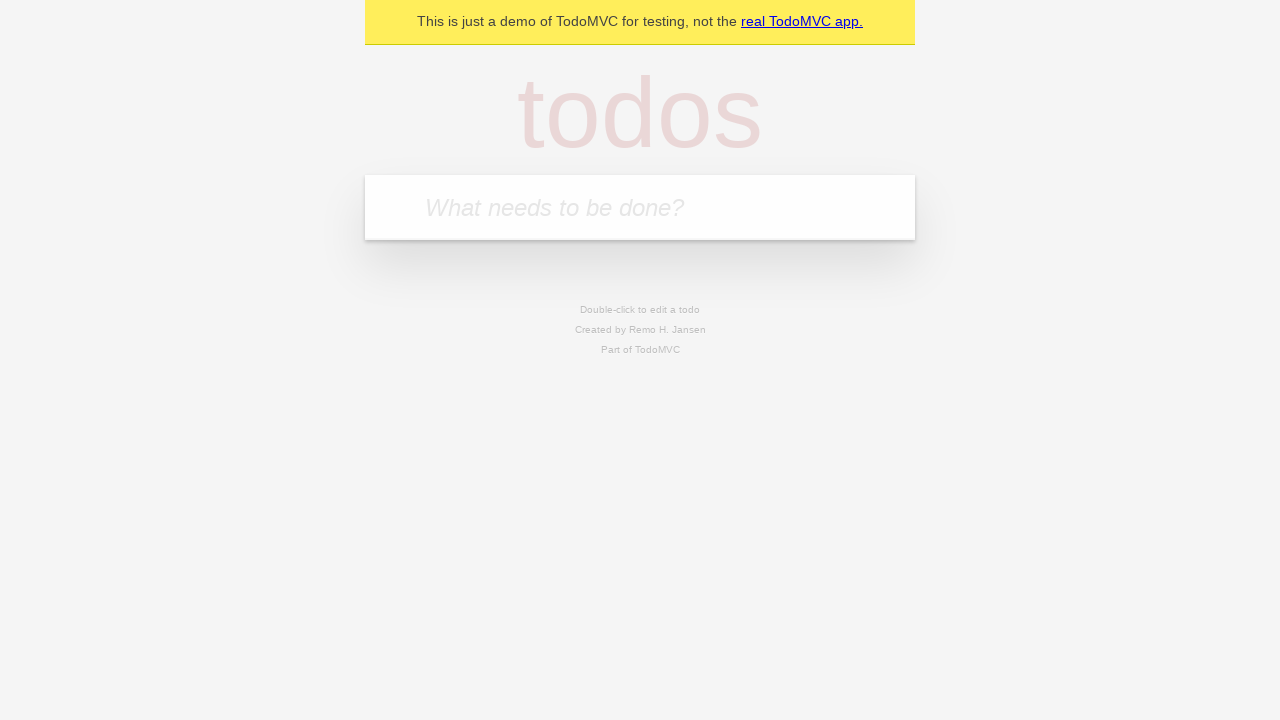

Filled todo input with 'buy some cheese' on internal:attr=[placeholder="What needs to be done?"i]
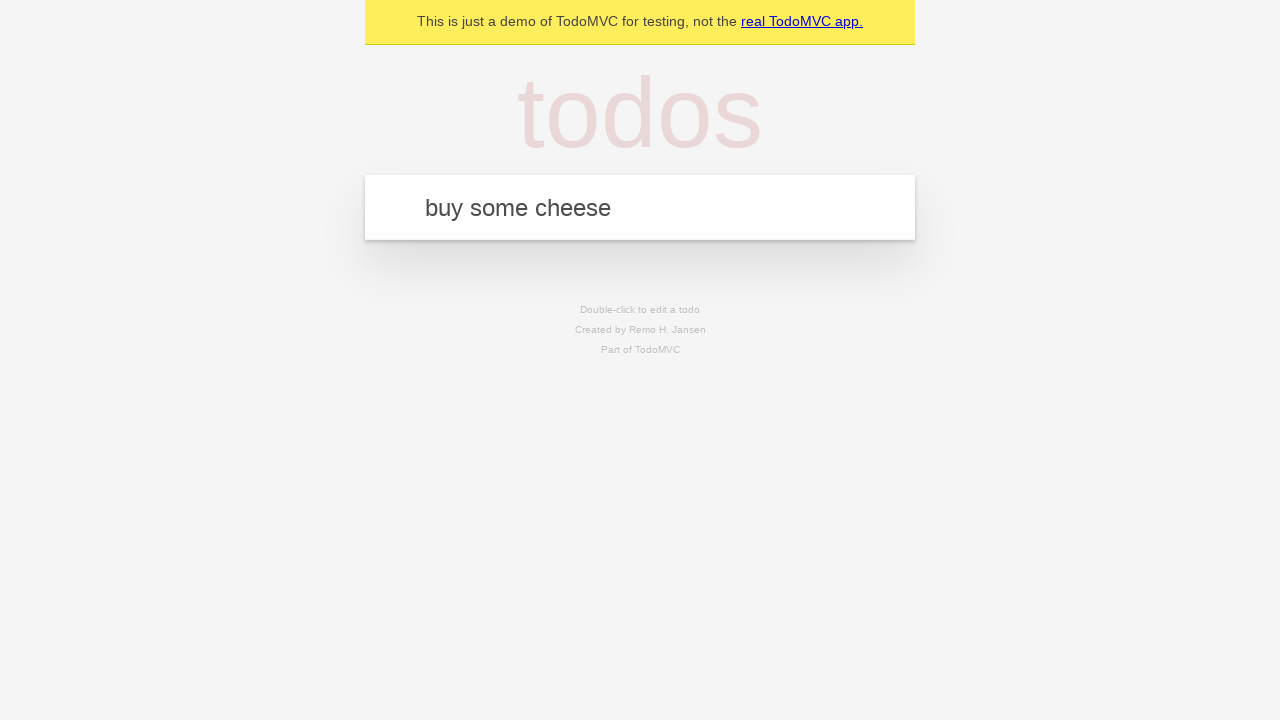

Pressed Enter to add 'buy some cheese' todo on internal:attr=[placeholder="What needs to be done?"i]
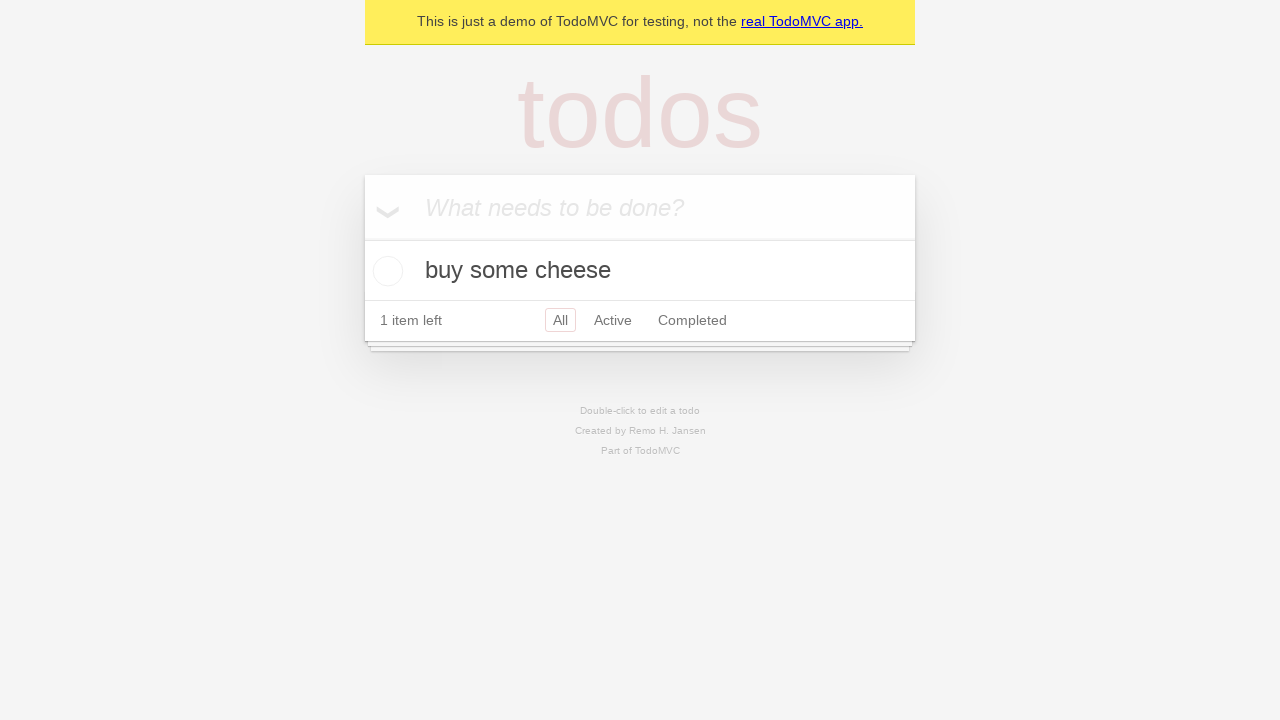

Filled todo input with 'feed the cat' on internal:attr=[placeholder="What needs to be done?"i]
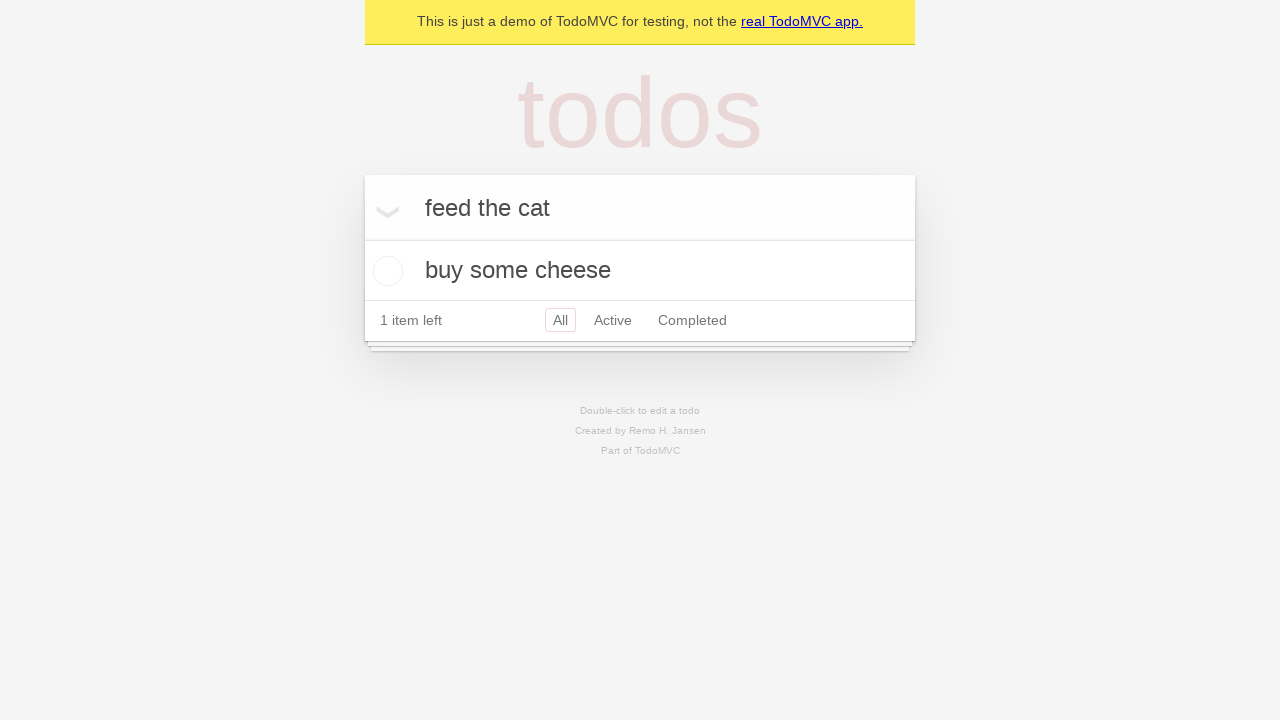

Pressed Enter to add 'feed the cat' todo on internal:attr=[placeholder="What needs to be done?"i]
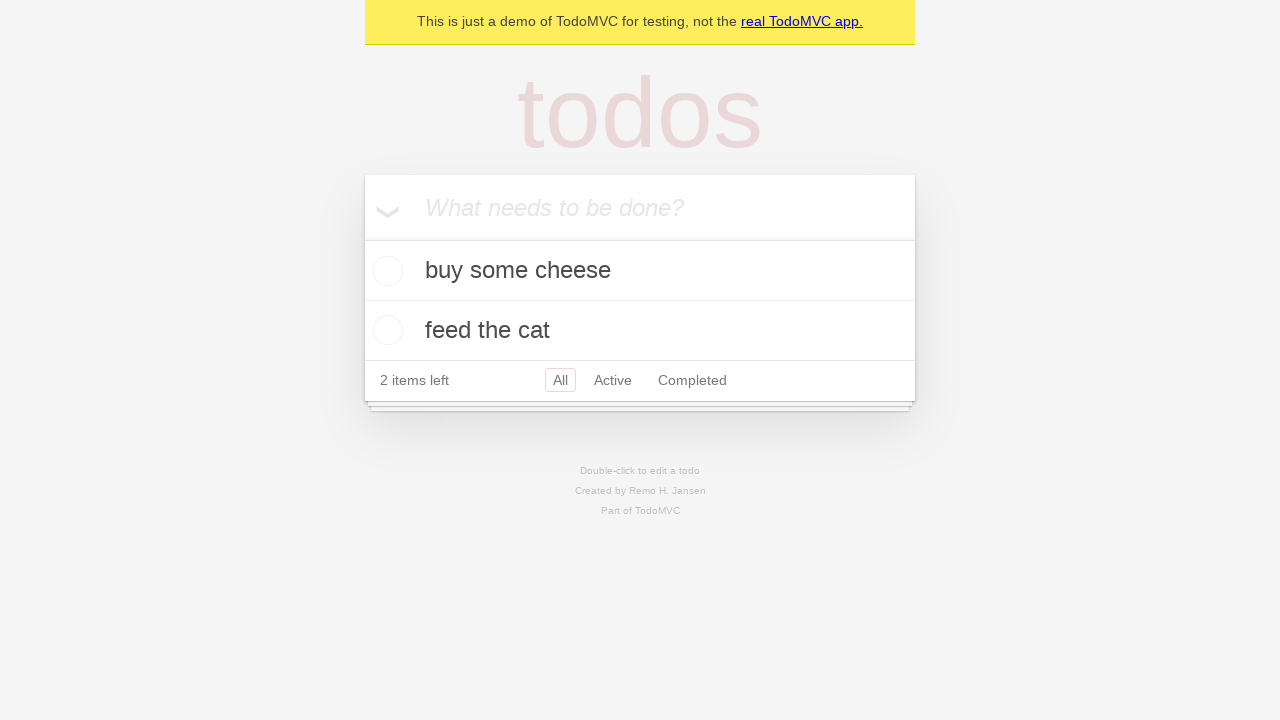

Waited for second todo item to appear
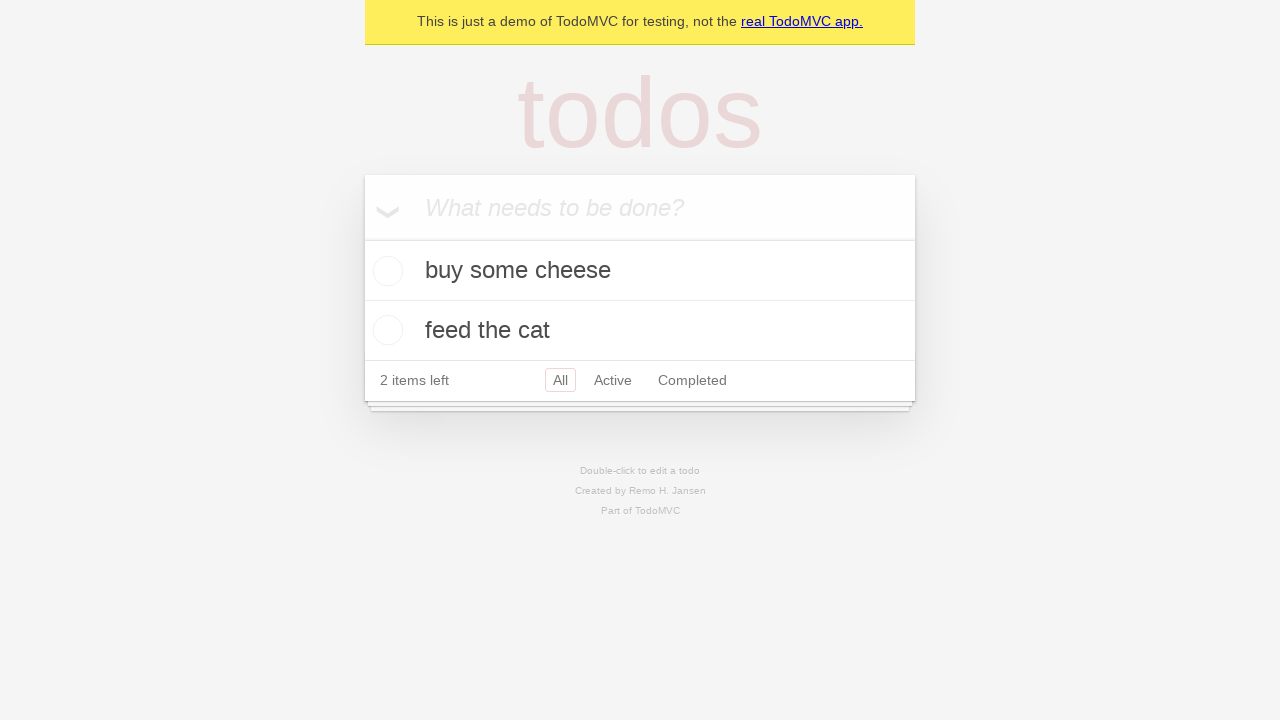

Checked the first todo item at (385, 271) on [data-testid='todo-item'] >> nth=0 >> internal:role=checkbox
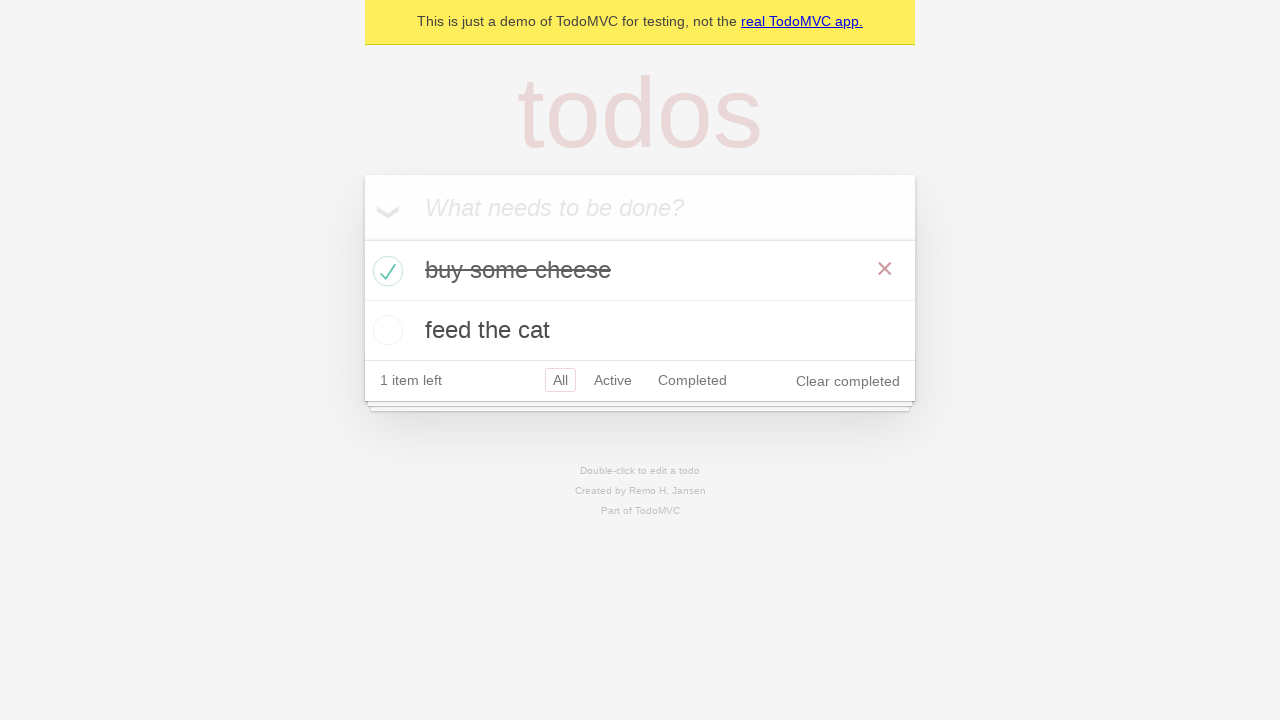

Reloaded the page
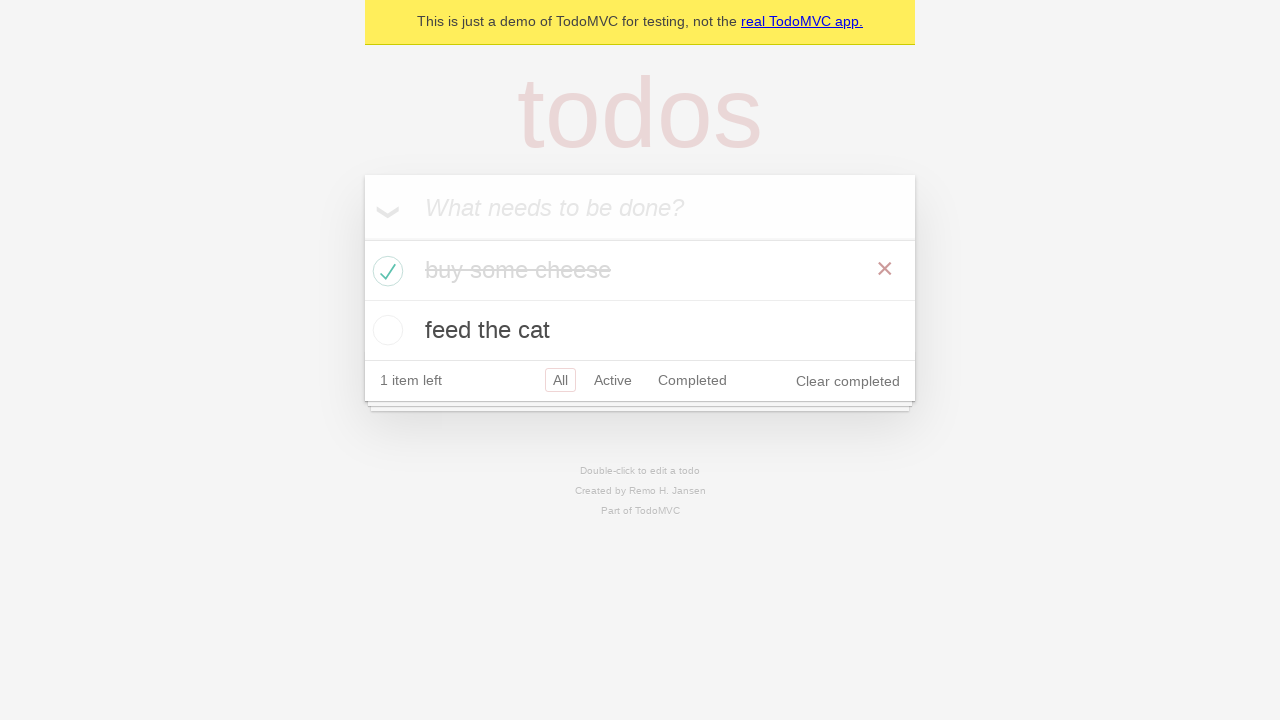

Verified todos persisted after page reload
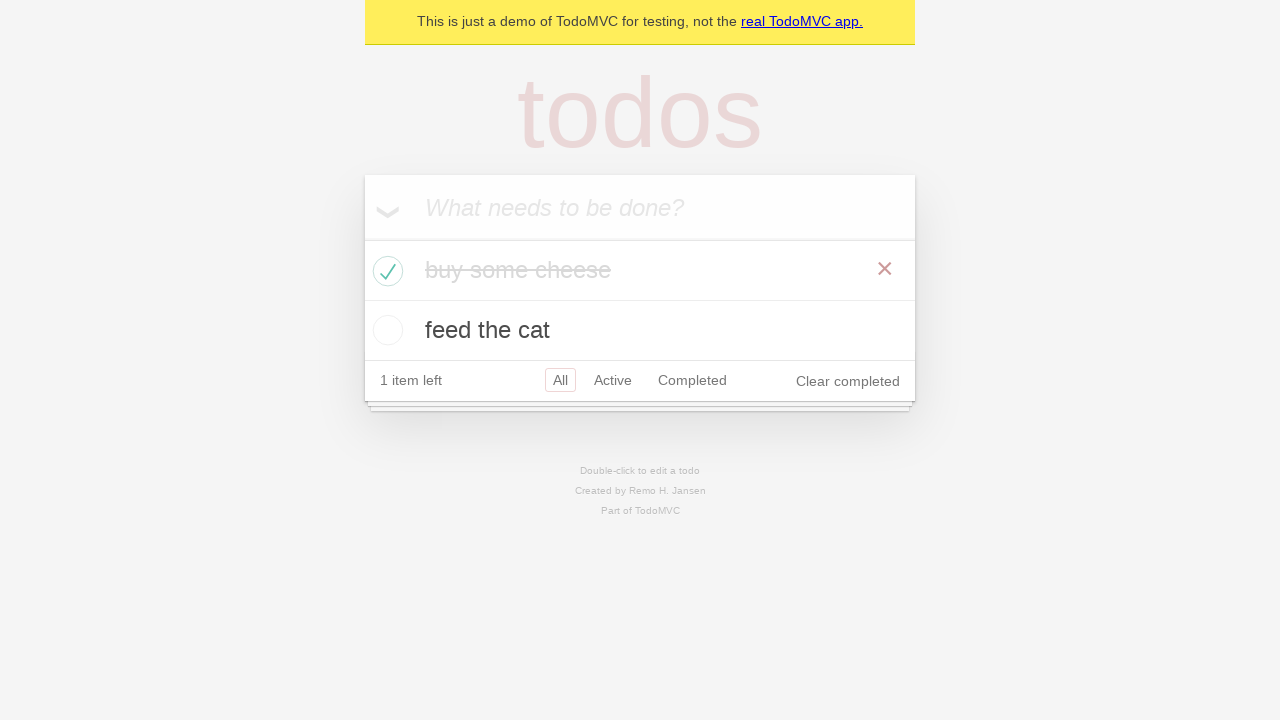

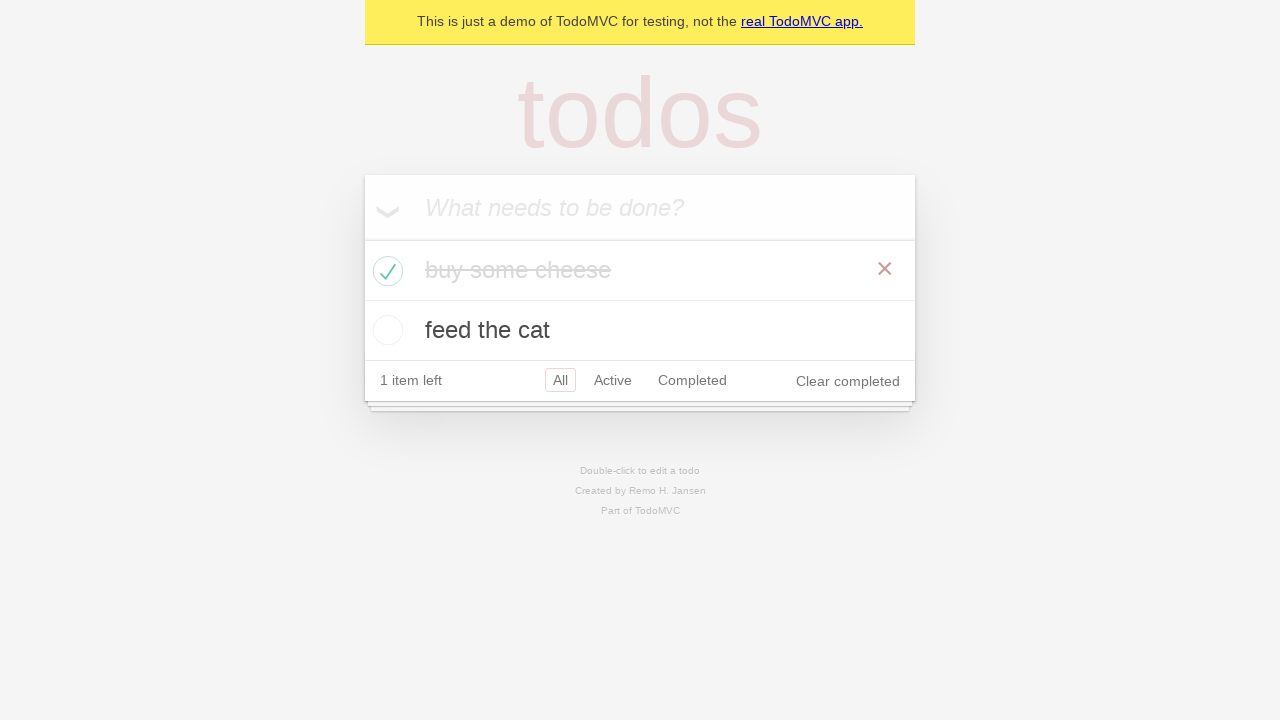